Tests calendar UI functionality by selecting a specific date (June 15, 2027) through the calendar picker widget and verifying the selected date values

Starting URL: https://rahulshettyacademy.com/seleniumPractise/#/offers

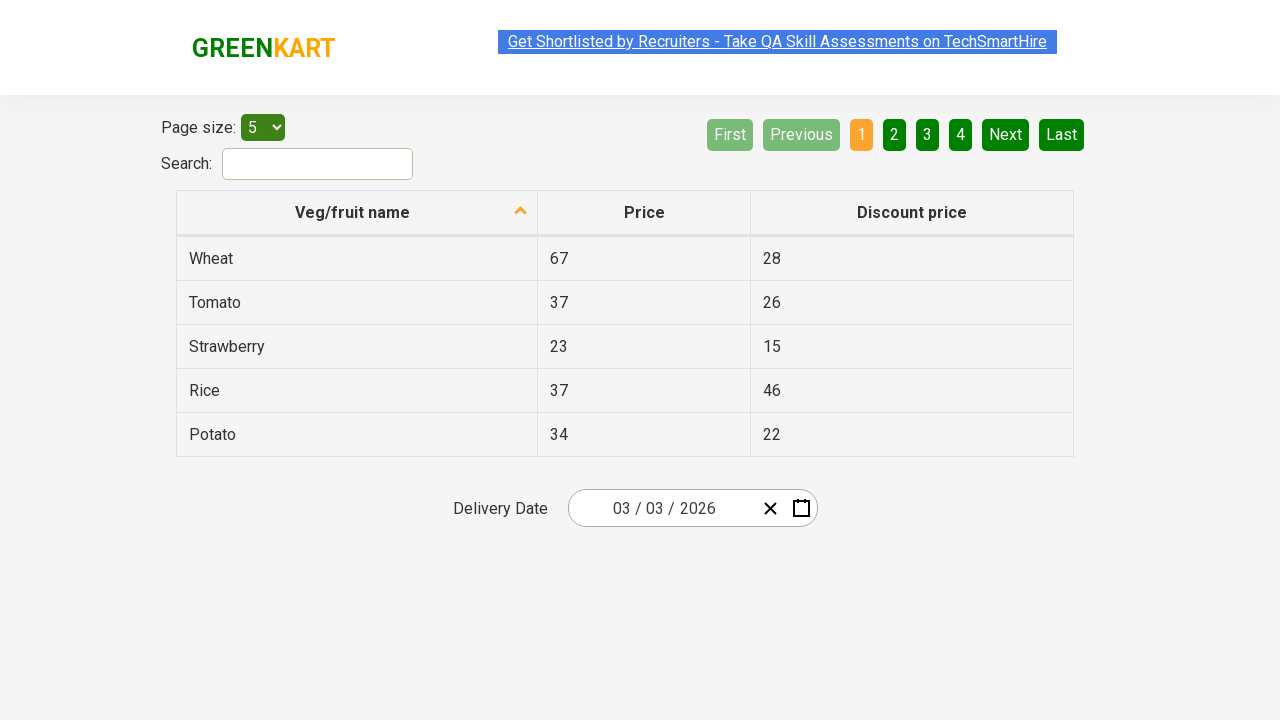

Clicked date picker input group to open calendar widget at (662, 508) on .react-date-picker__inputGroup
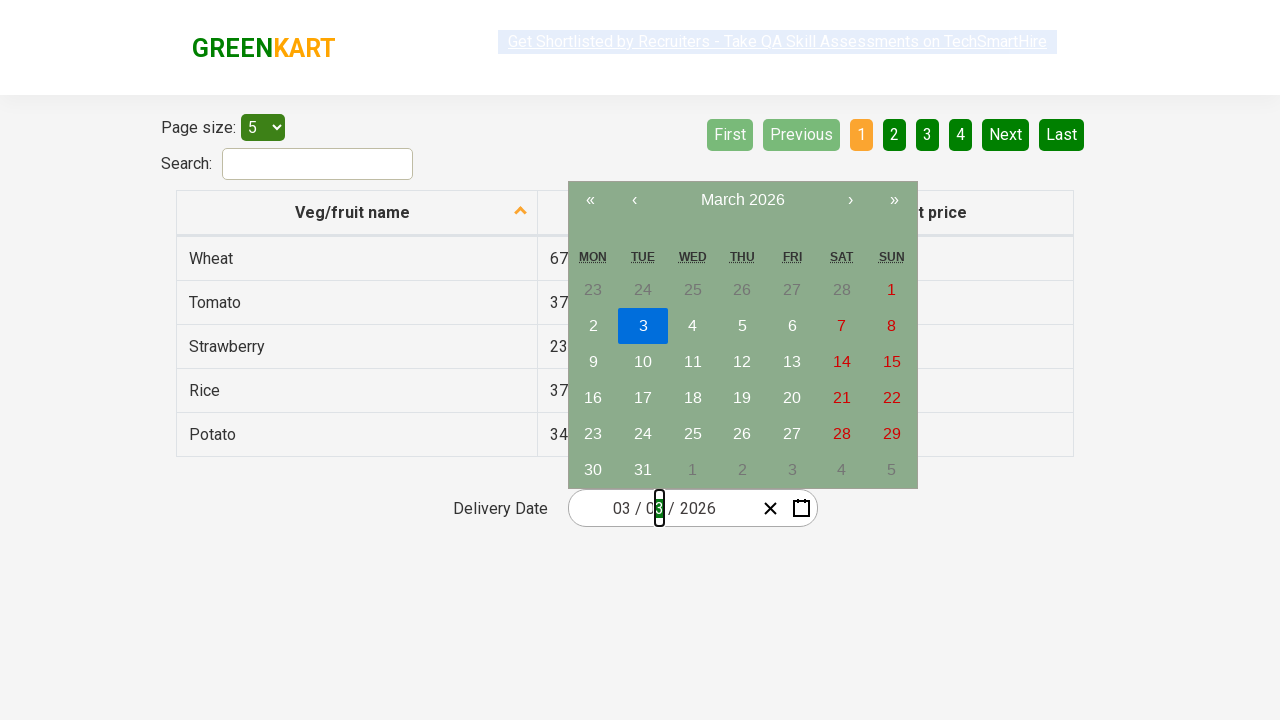

Clicked navigation label to switch to month/year view at (742, 200) on button[class*='react-calendar__navigation__label']
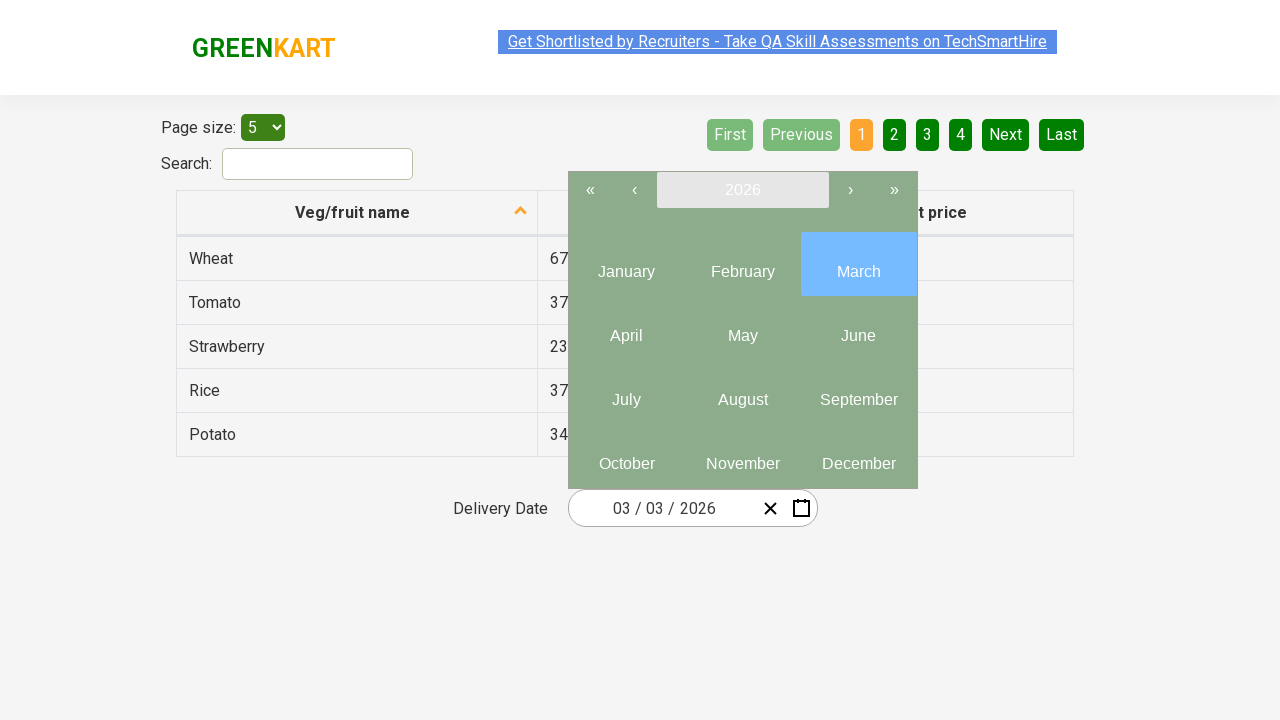

Clicked navigation label again to switch to year view at (742, 190) on .react-calendar__navigation__label__labelText
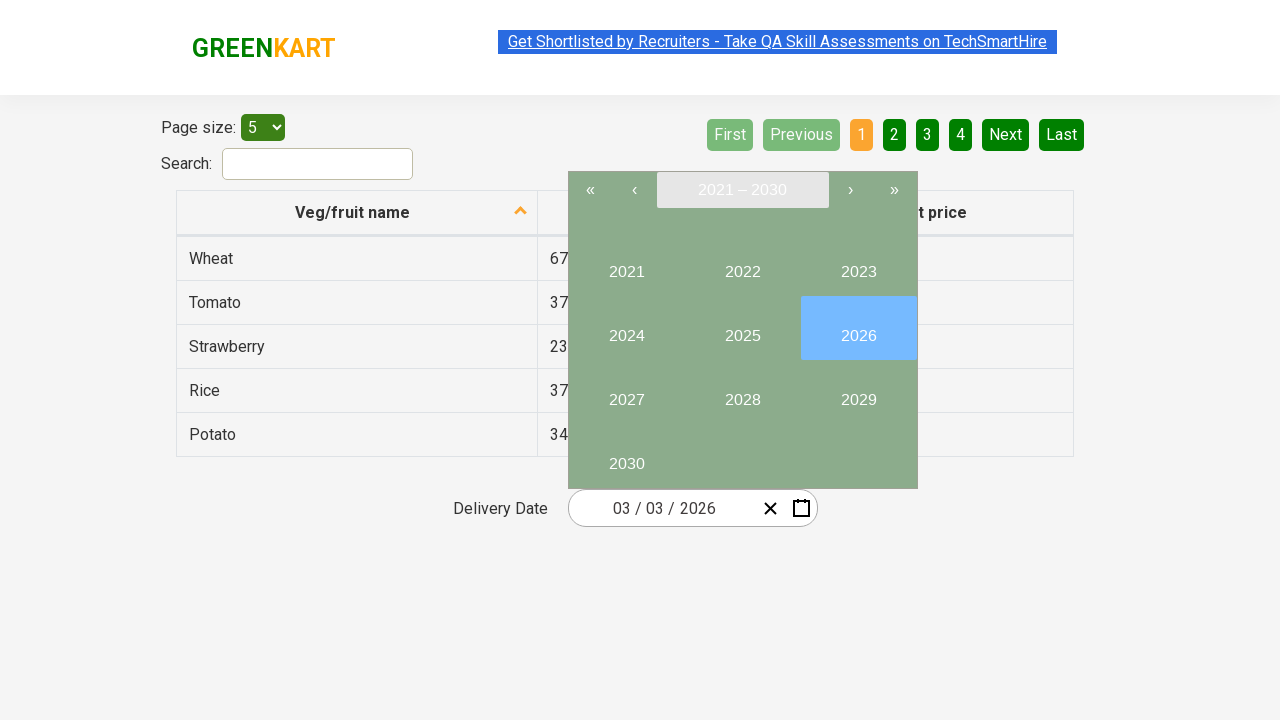

Selected year 2027 from year picker at (626, 392) on //button[text()='2027']
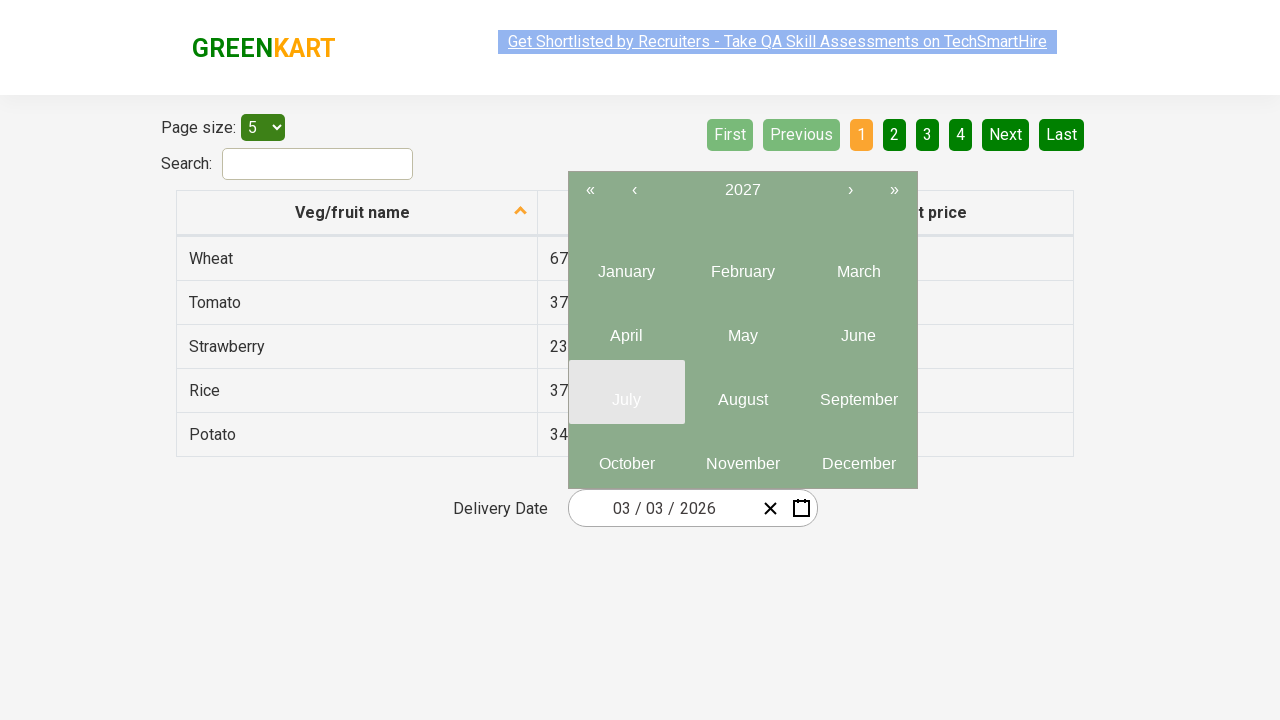

Selected month 6 (June) from month picker at (858, 328) on .react-calendar__year-view__months__month >> nth=5
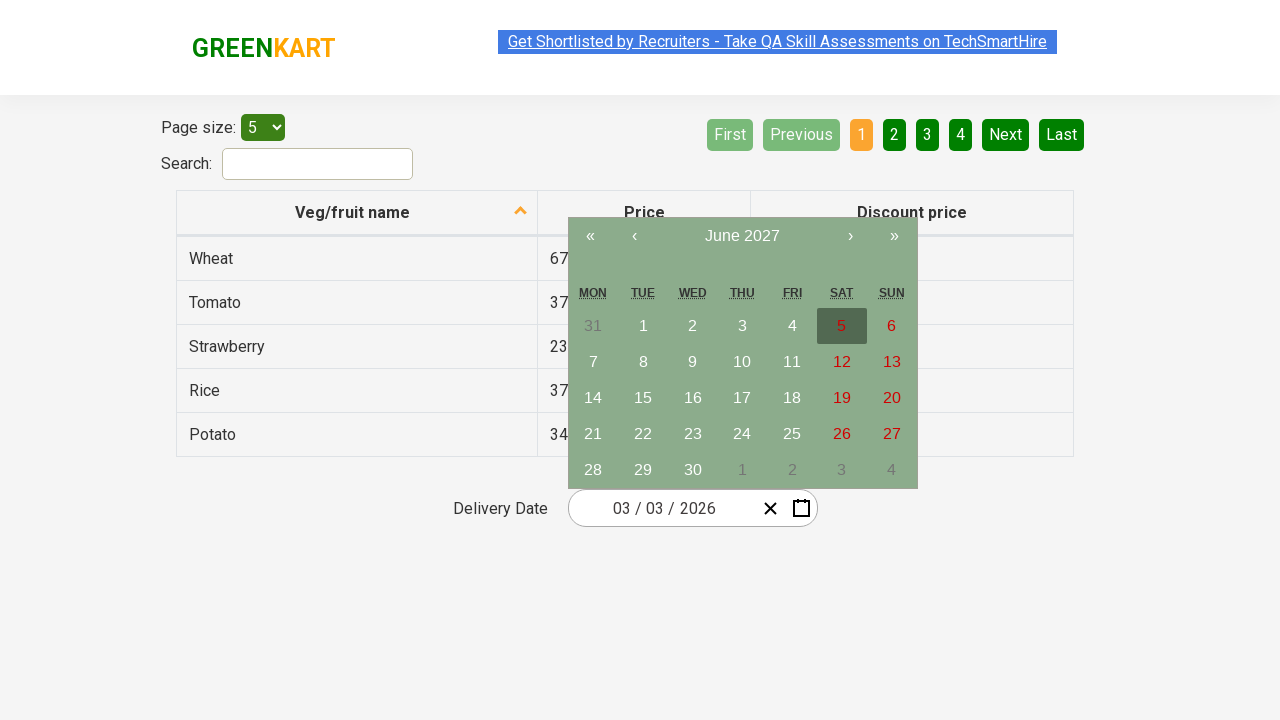

Selected date 15 from calendar at (643, 398) on //abbr[text()='15']
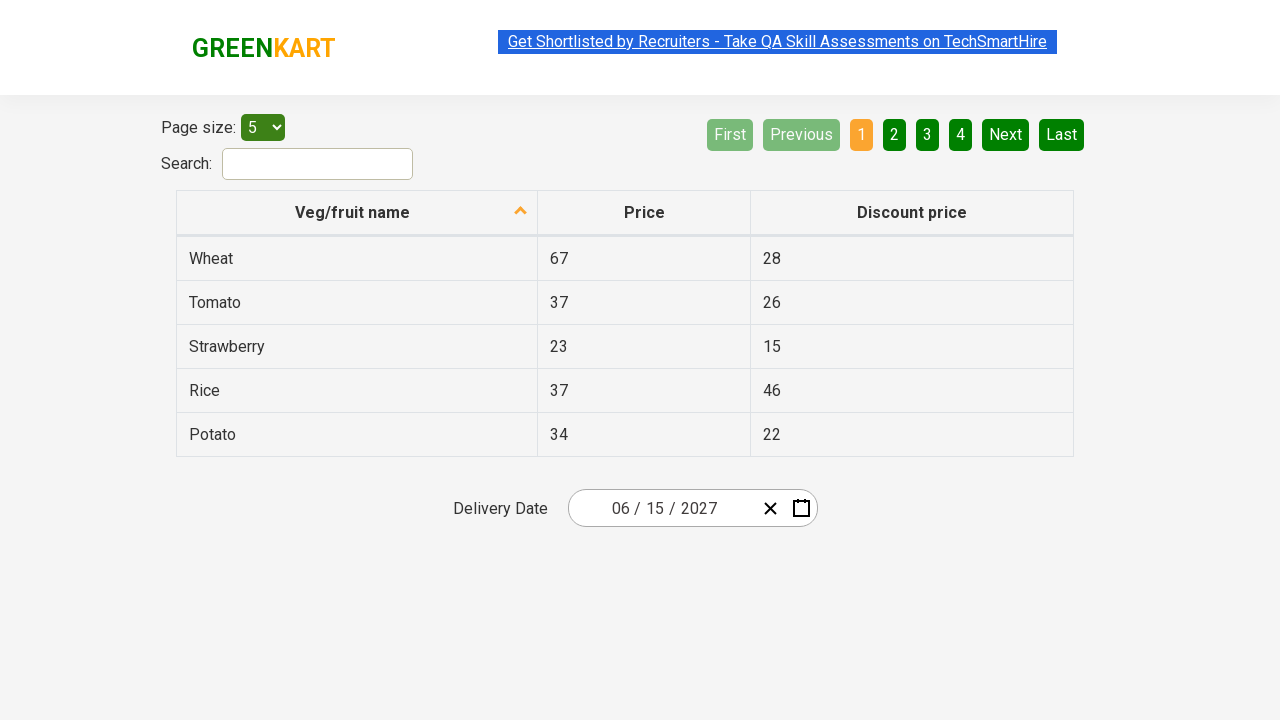

Verified input field 0 contains expected value '6'
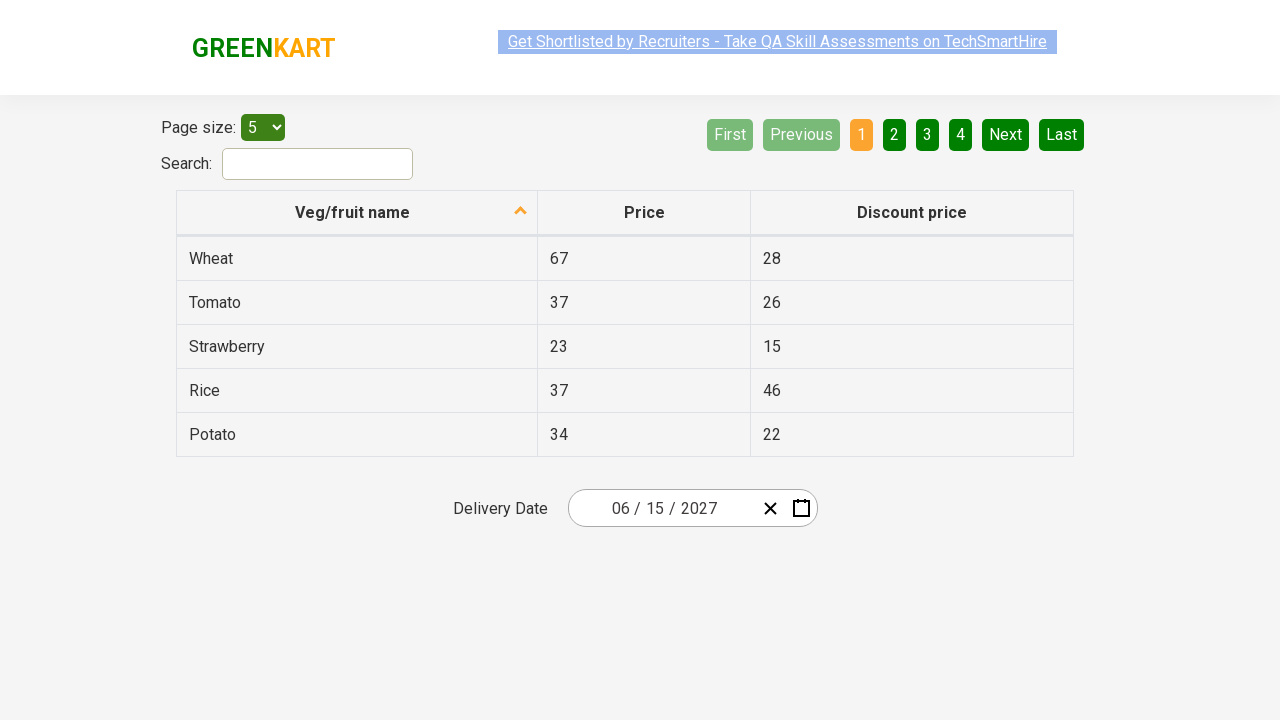

Verified input field 1 contains expected value '15'
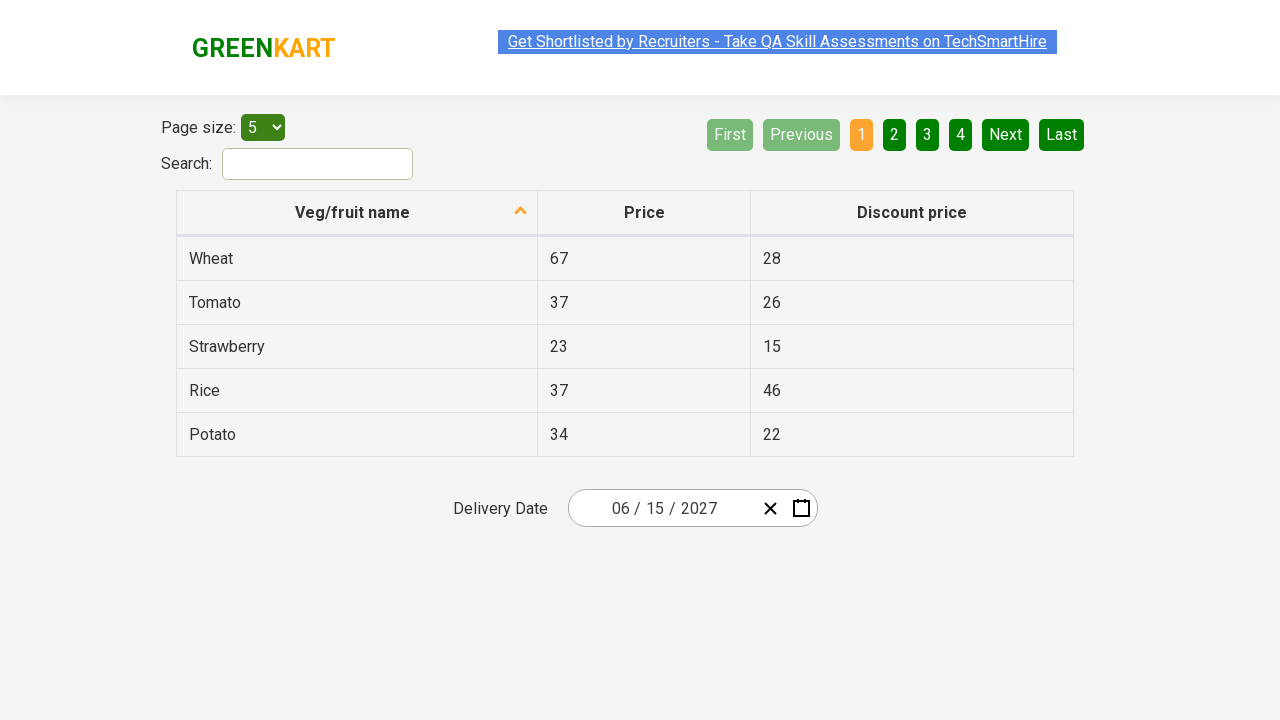

Verified input field 2 contains expected value '2027'
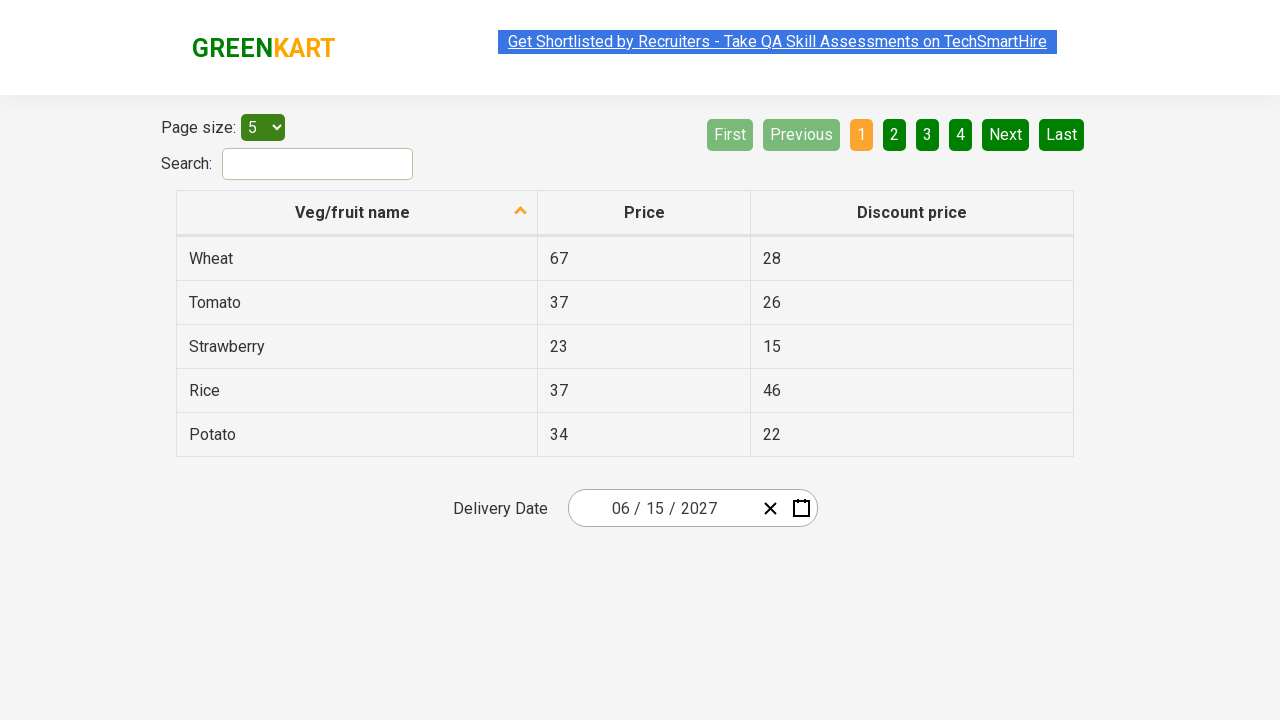

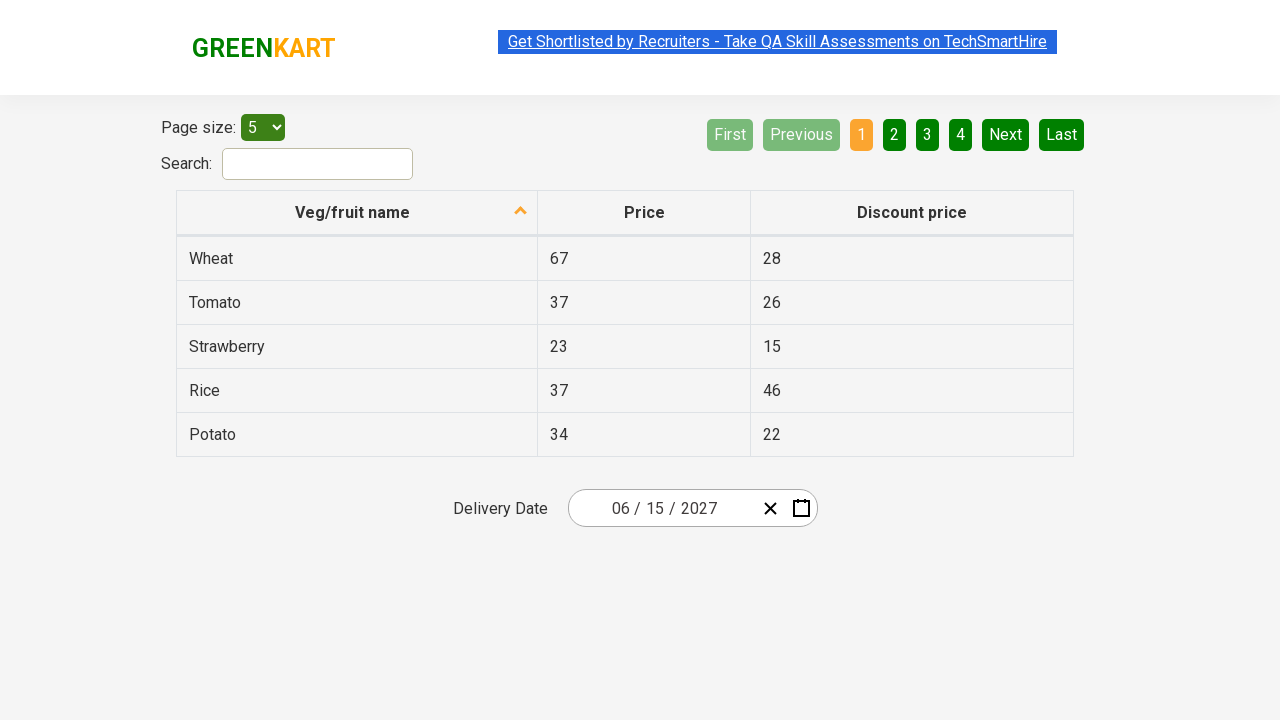